Tests form validation by entering an invalid email address without the @ symbol and verifying the field displays an error state

Starting URL: https://demoqa.com/text-box

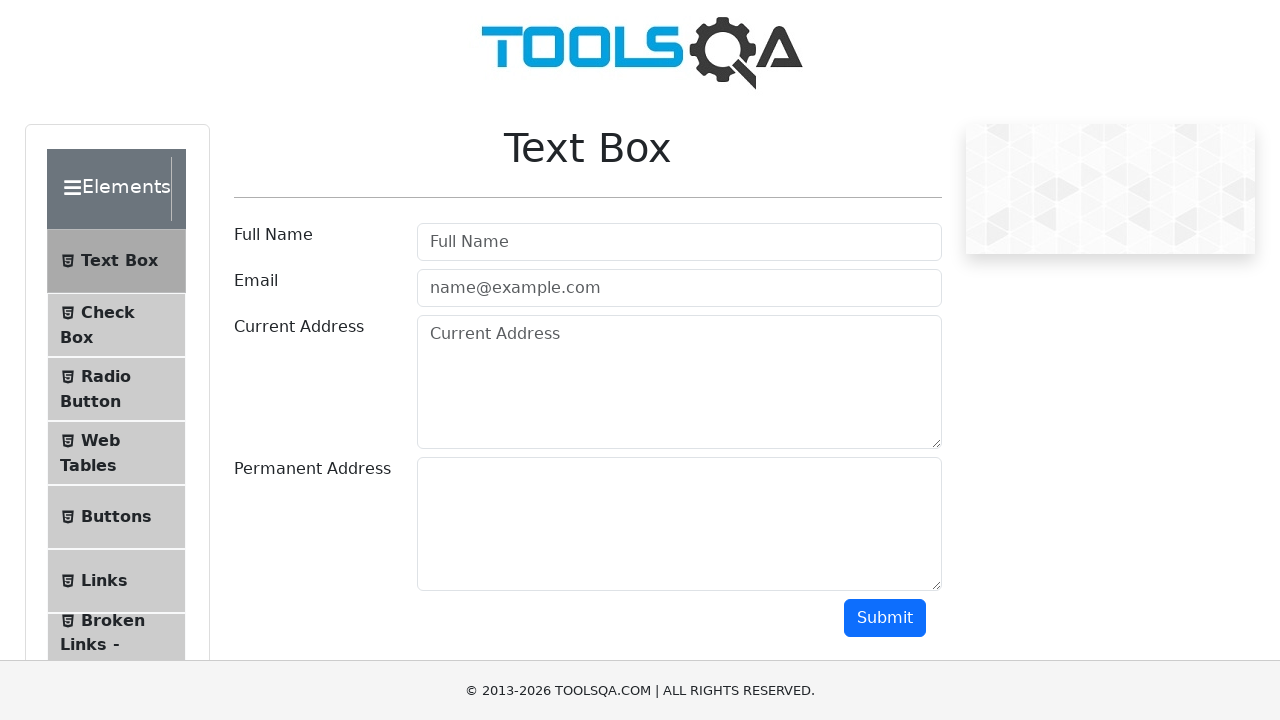

Filled email field with invalid email 'zulemagmail.com' (missing @ symbol) on #userEmail
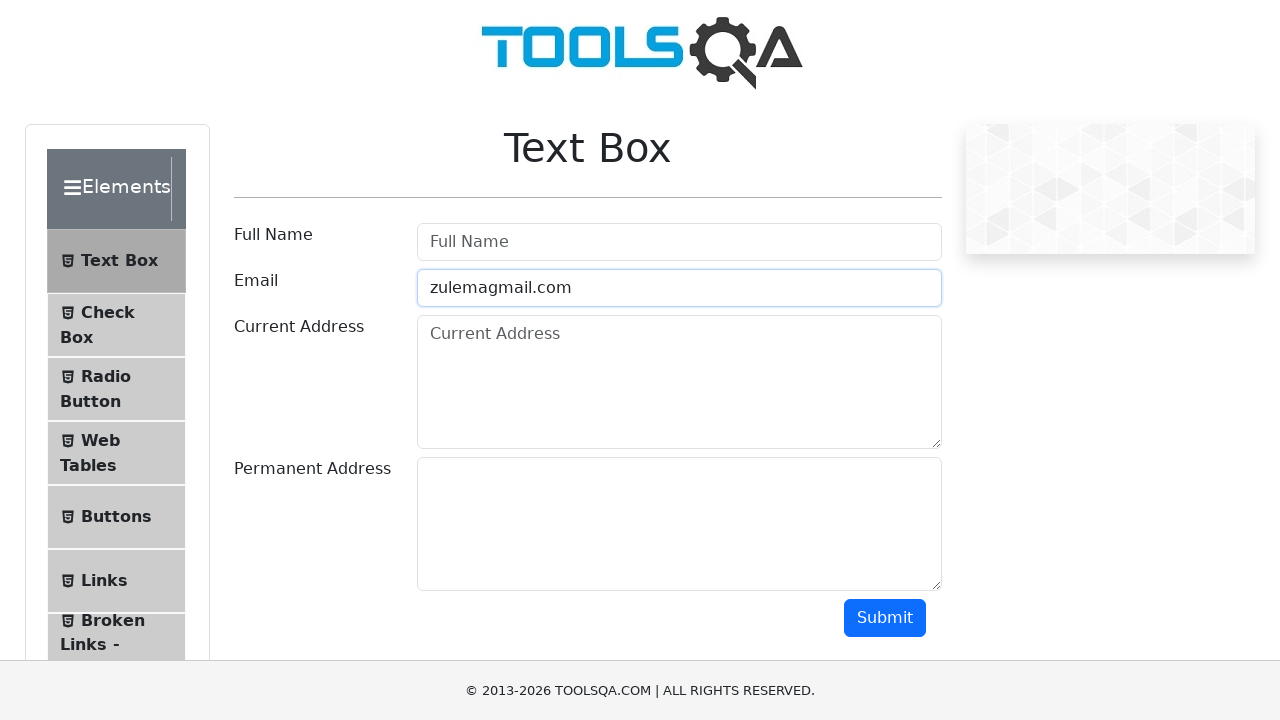

Scrolled down 300 pixels to reveal submit button
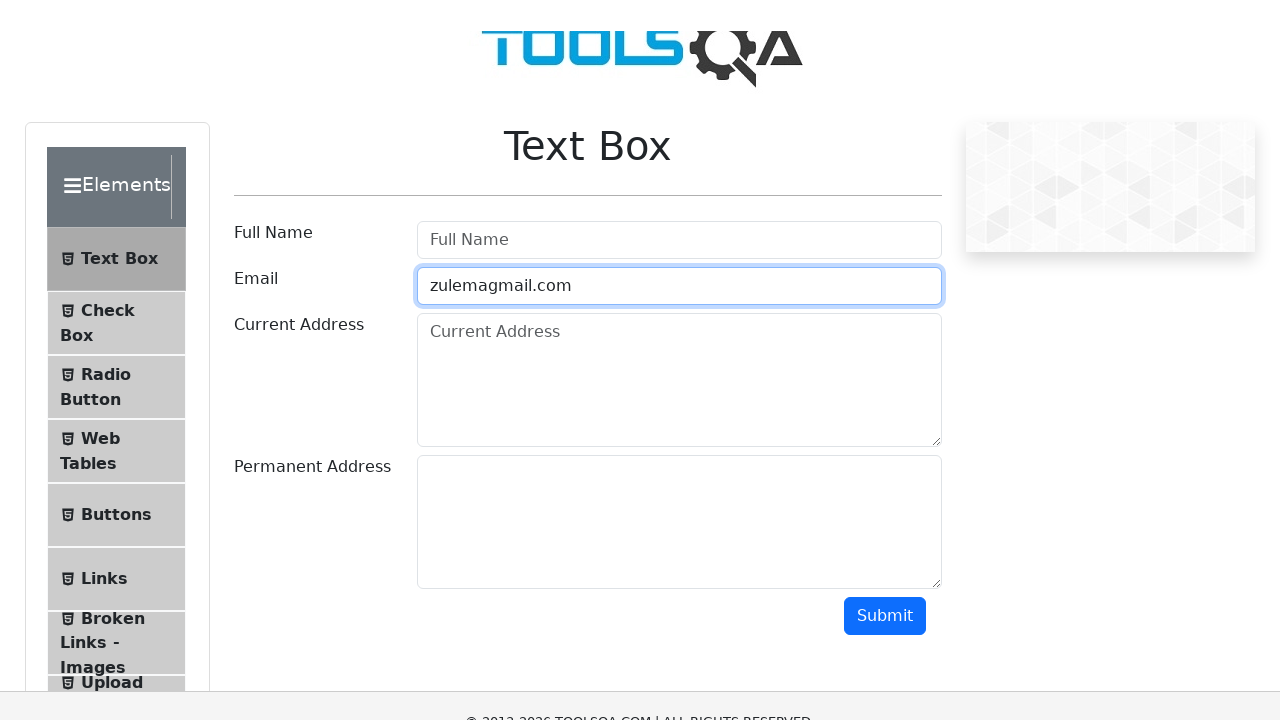

Clicked submit button to validate form at (885, 318) on #submit
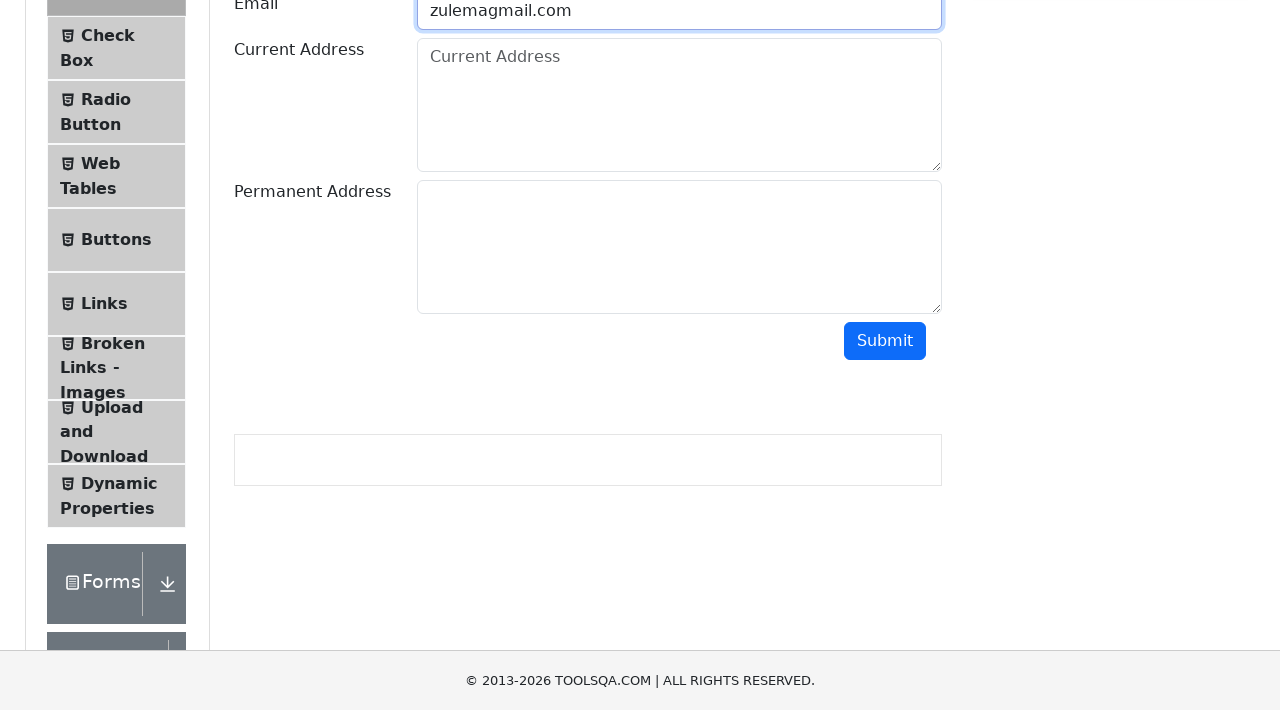

Email field error state verified - field displays error styling (red border)
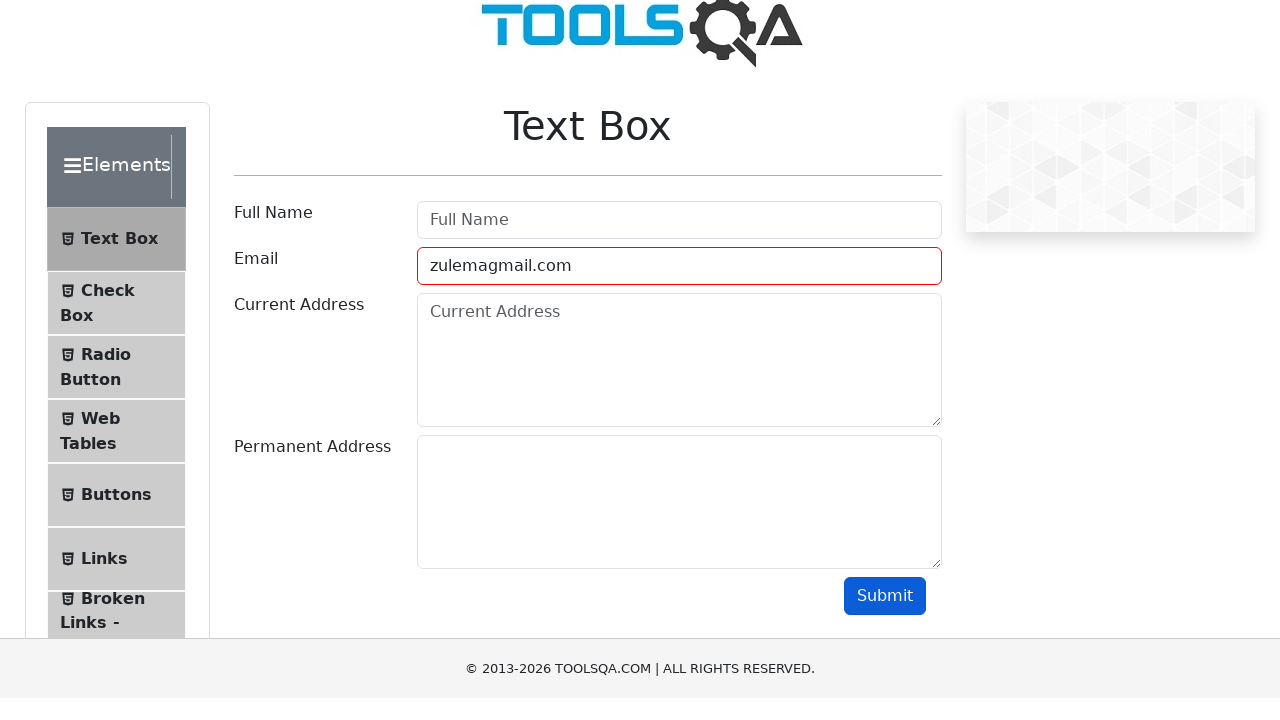

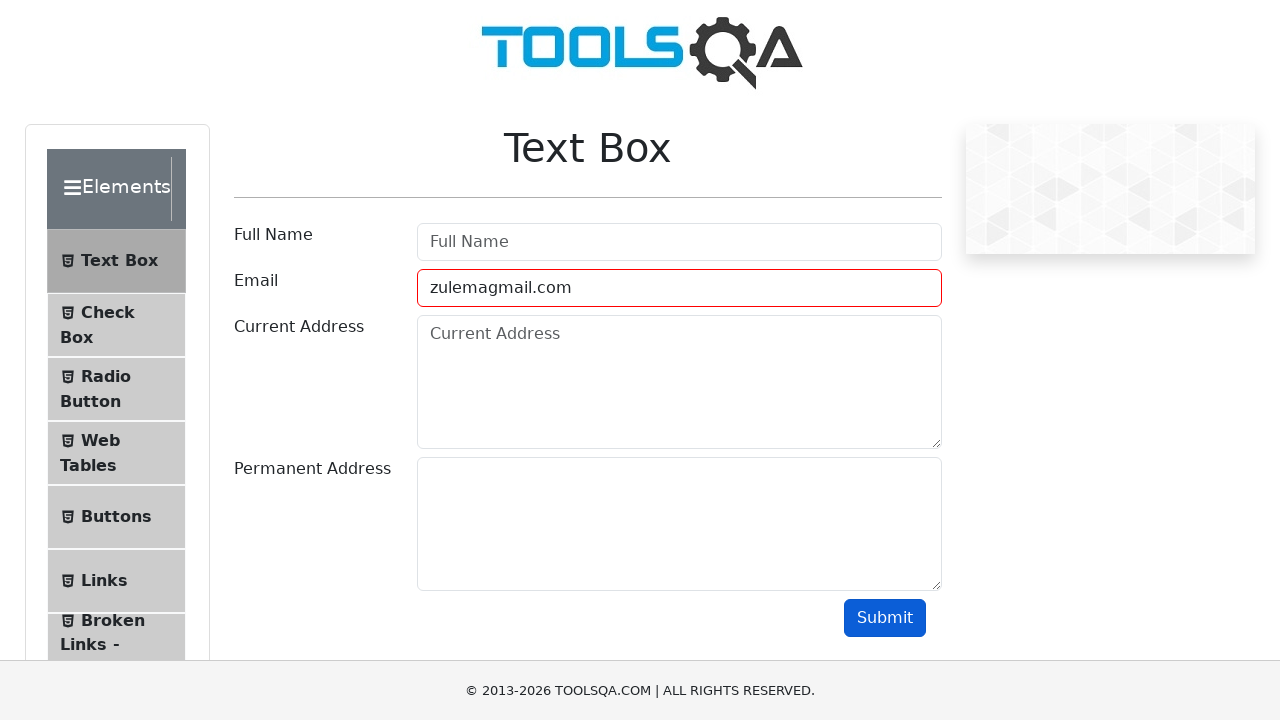